Tests radio button functionality on an HTML forms tutorial page by selecting the "Cheese" and "Beer" radio button options

Starting URL: http://www.echoecho.com/htmlforms10.htm

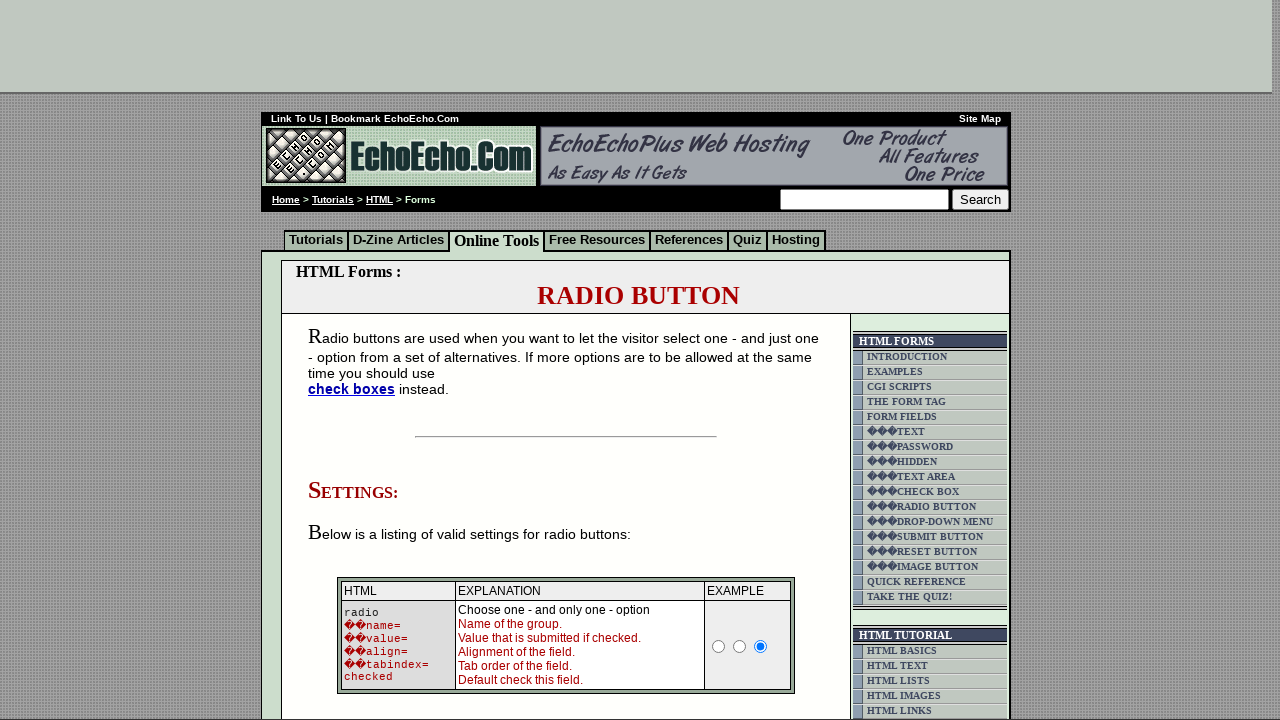

Navigated to HTML forms tutorial page
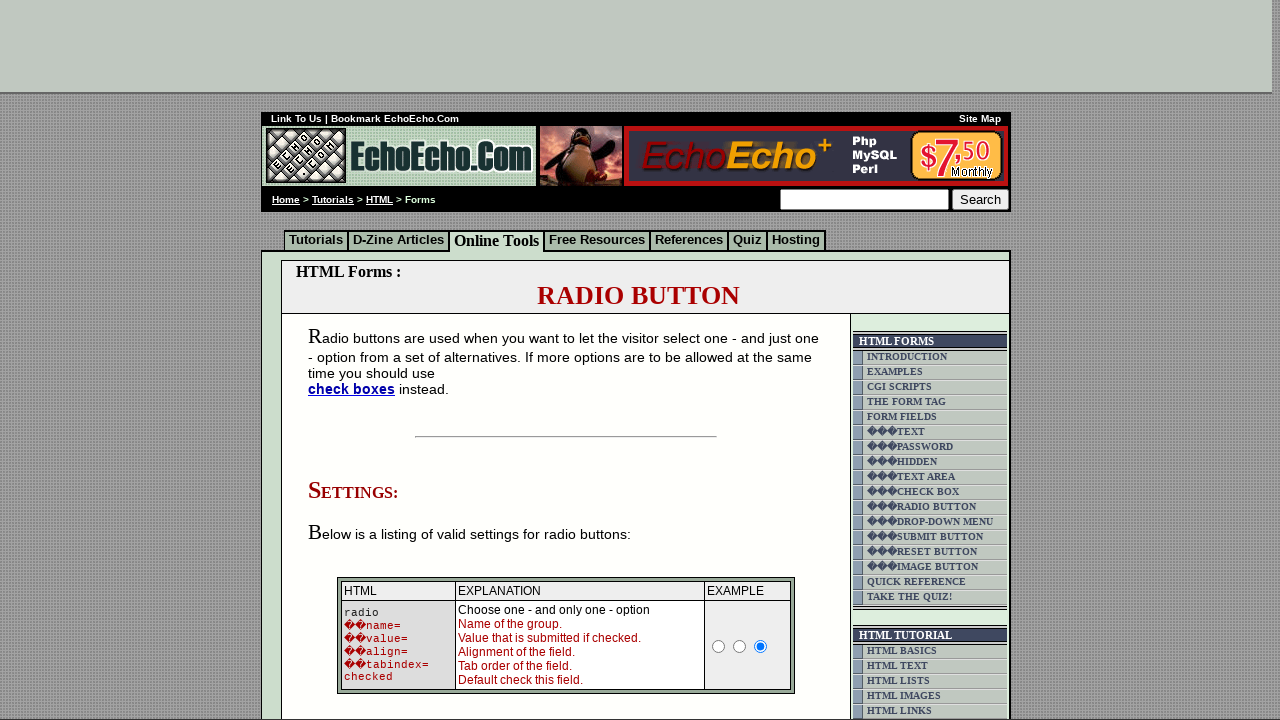

Selected 'Cheese' radio button at (356, 360) on input[value='Cheese']
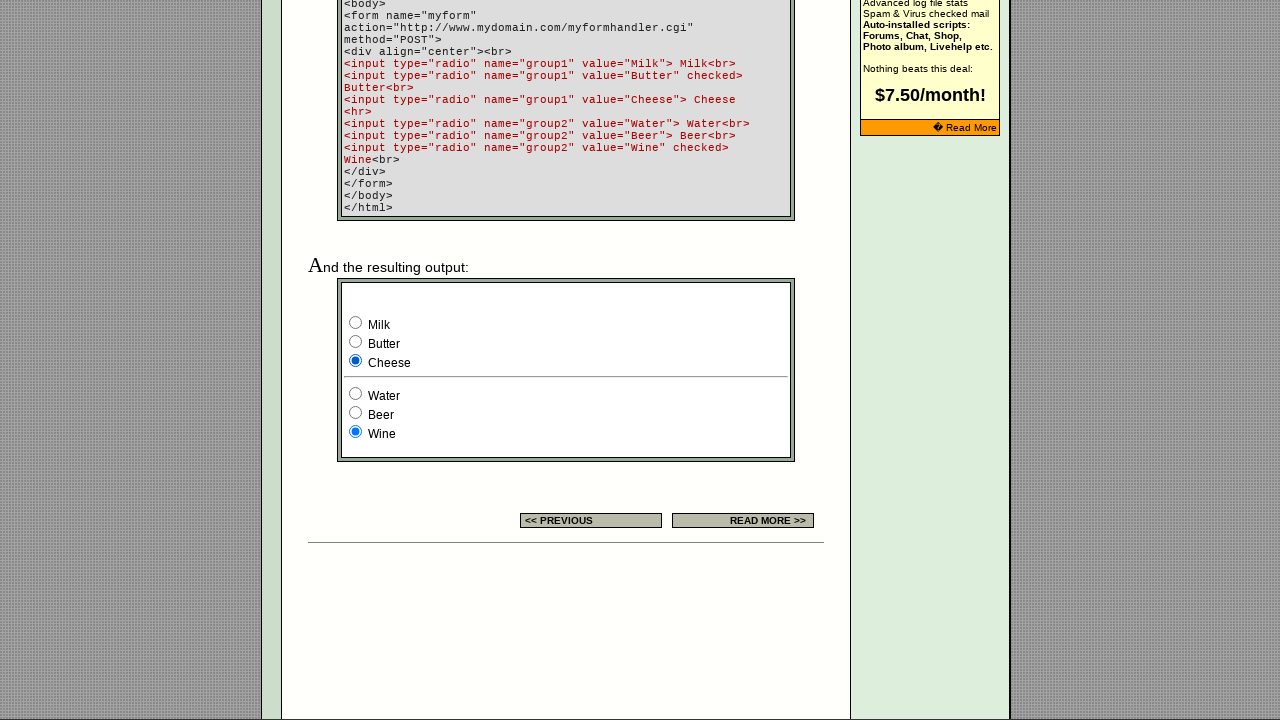

Selected 'Beer' radio button at (356, 412) on input[value='Beer']
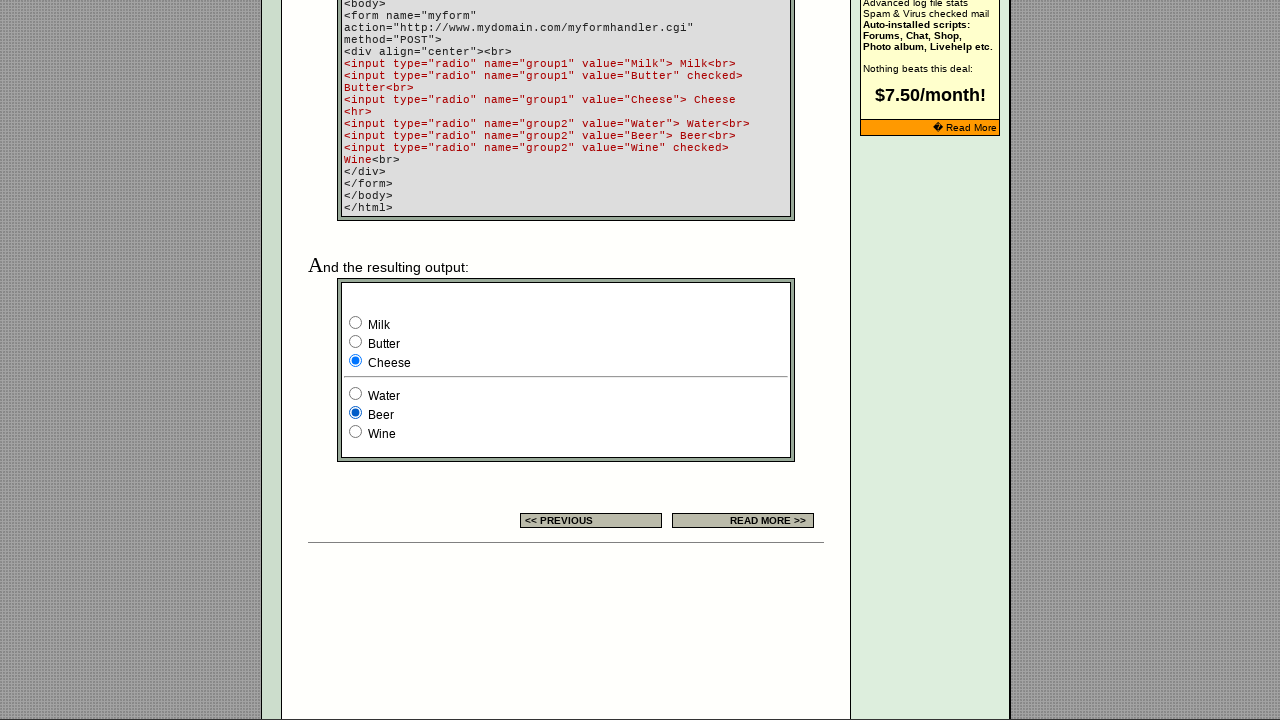

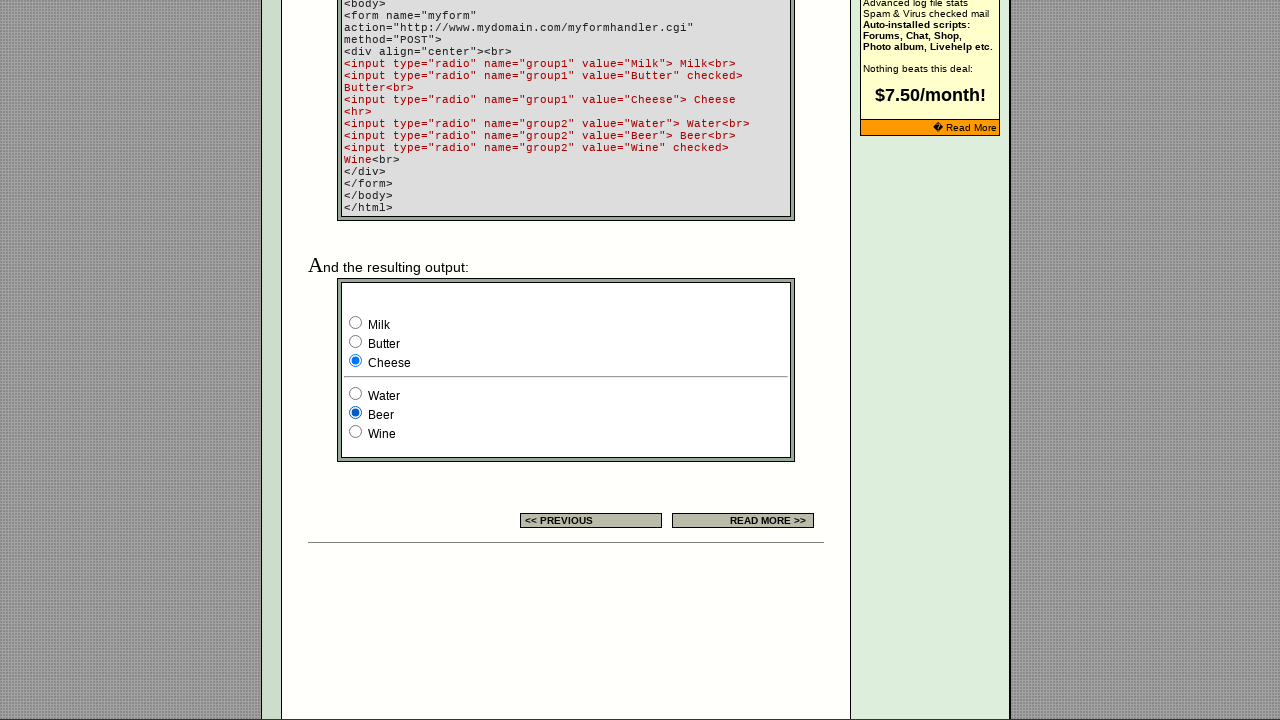